Tests handling of new browser tabs/windows by clicking a link that opens a popup, interacting with it, then returning to the original tab

Starting URL: https://letcode.in/window

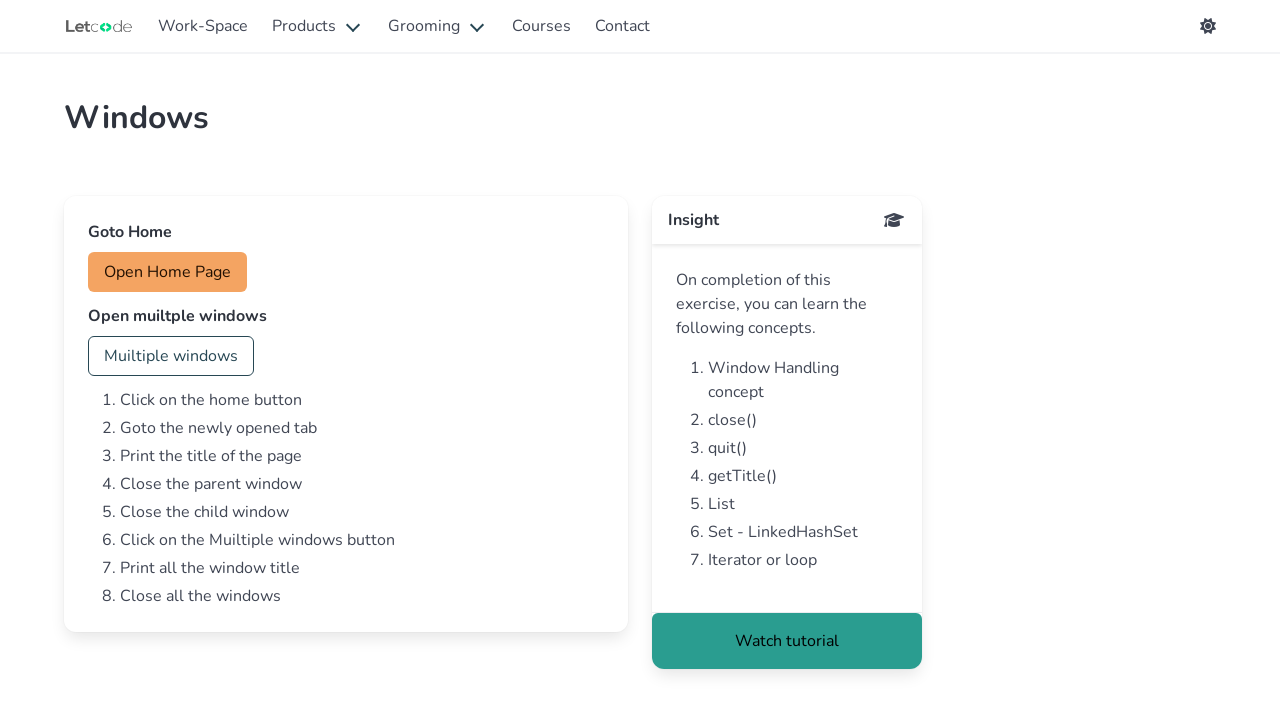

Clicked home button and popup opened at (168, 272) on #home
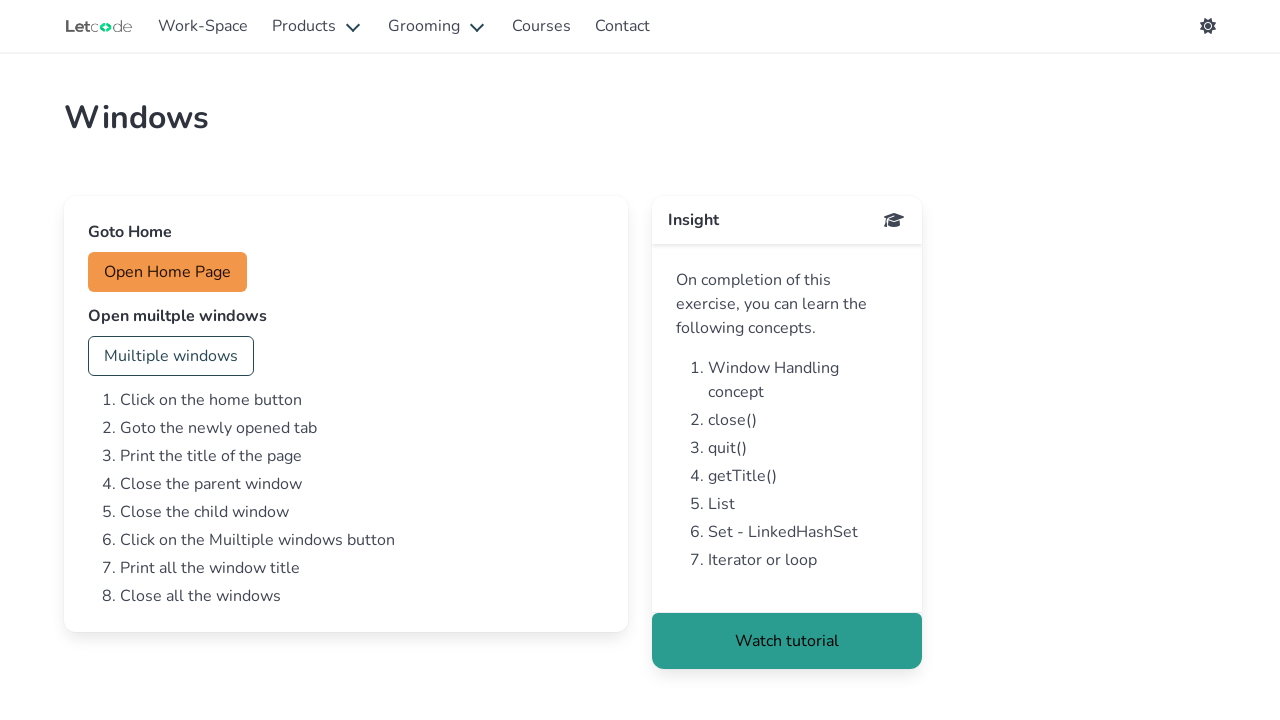

Captured new popup window reference
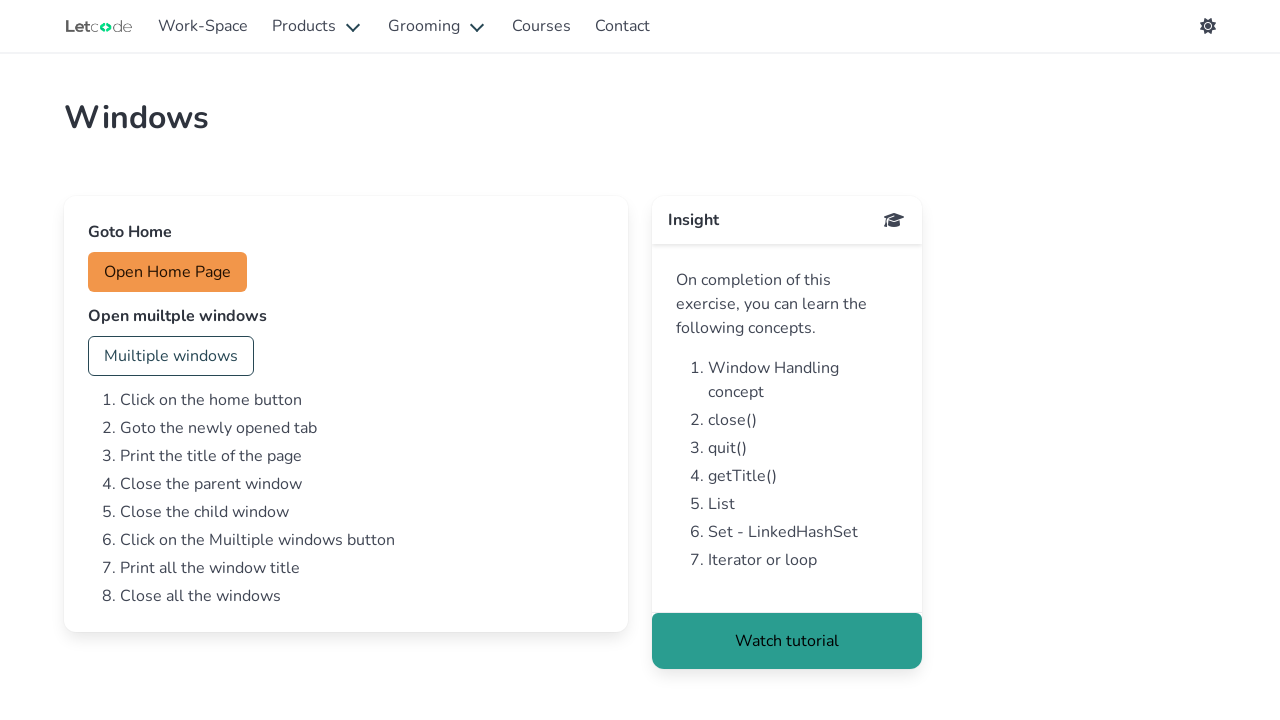

Clicked Edit button in popup window at (493, 454) on xpath=//*[text()=' Edit ']
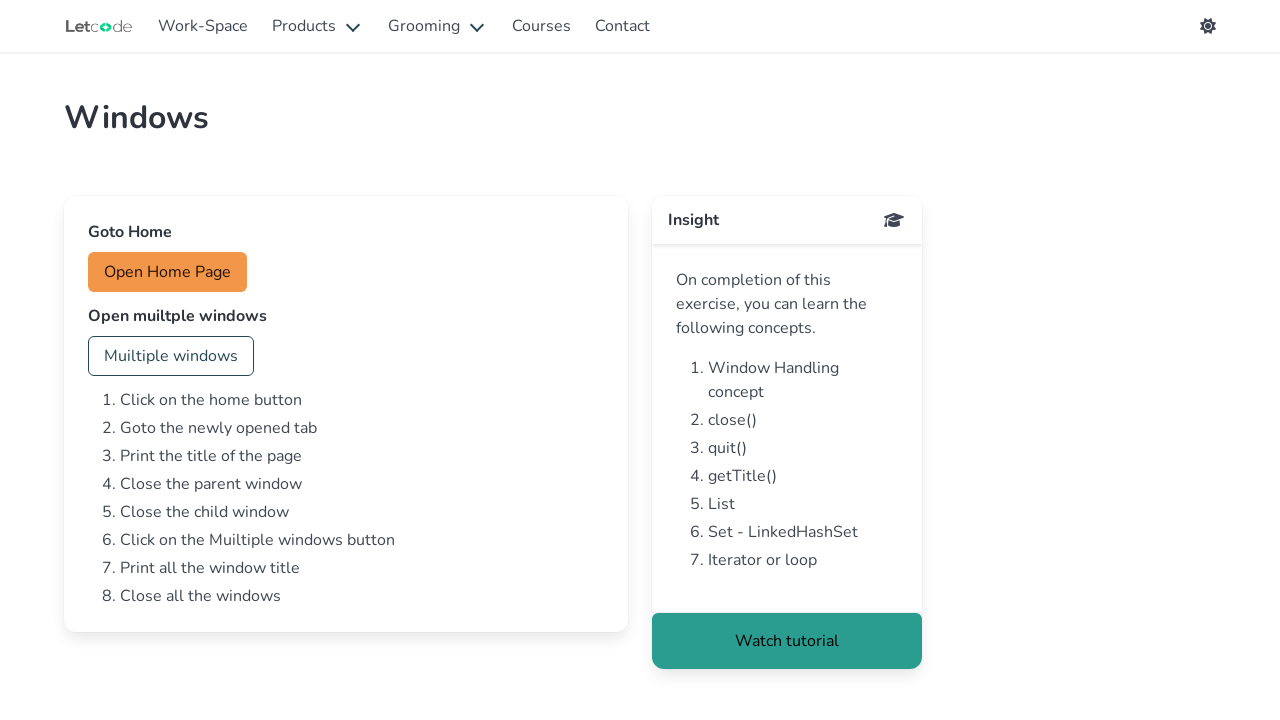

Closed popup window
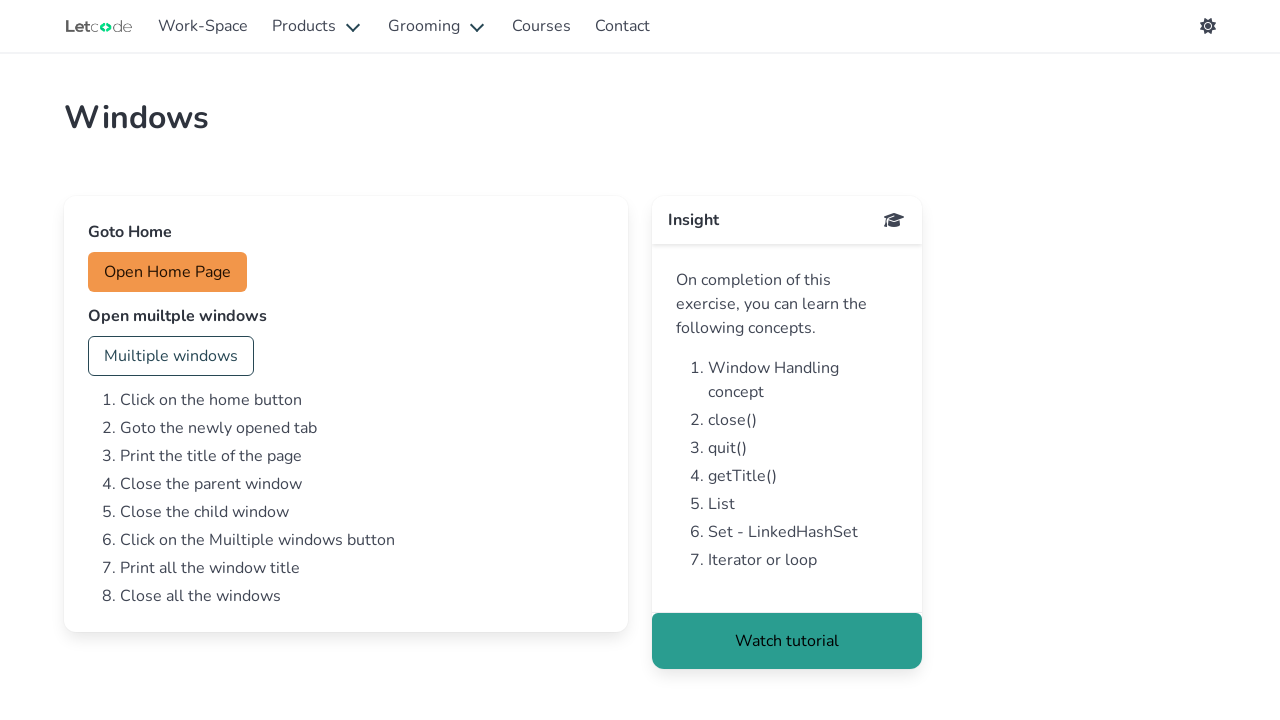

Brought original tab to front
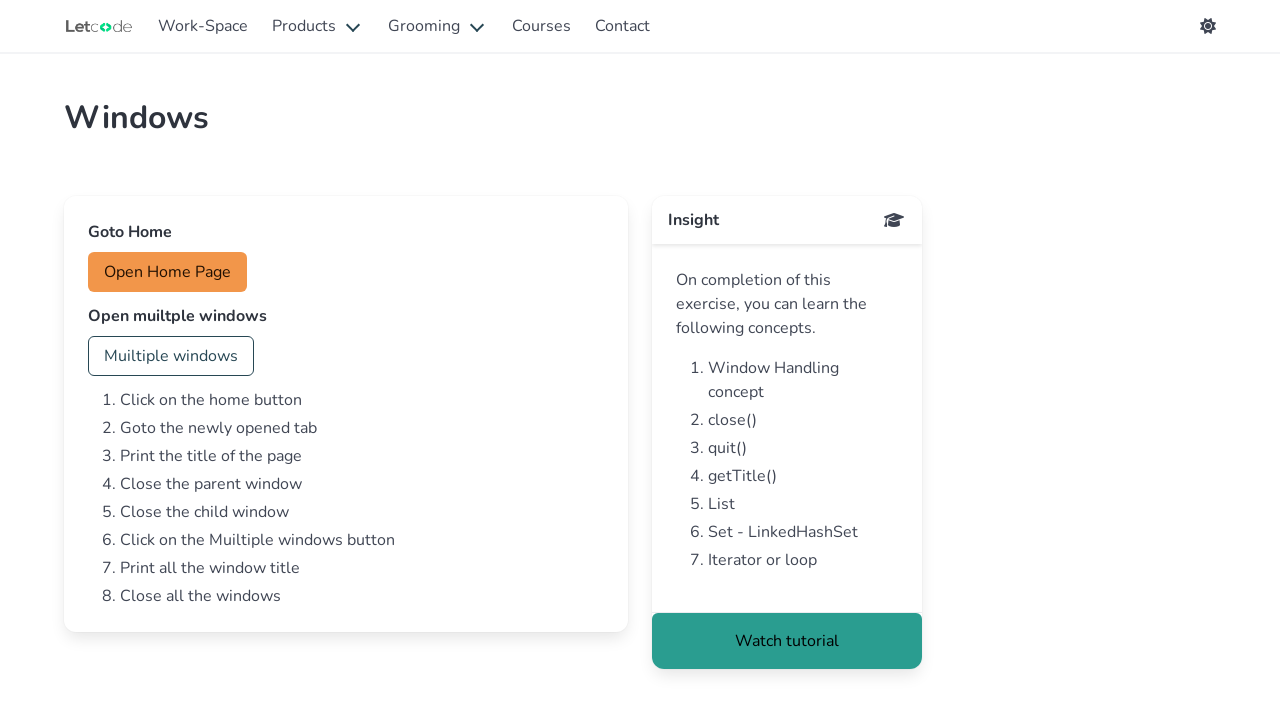

Clicked multi button in original tab at (171, 356) on #multi
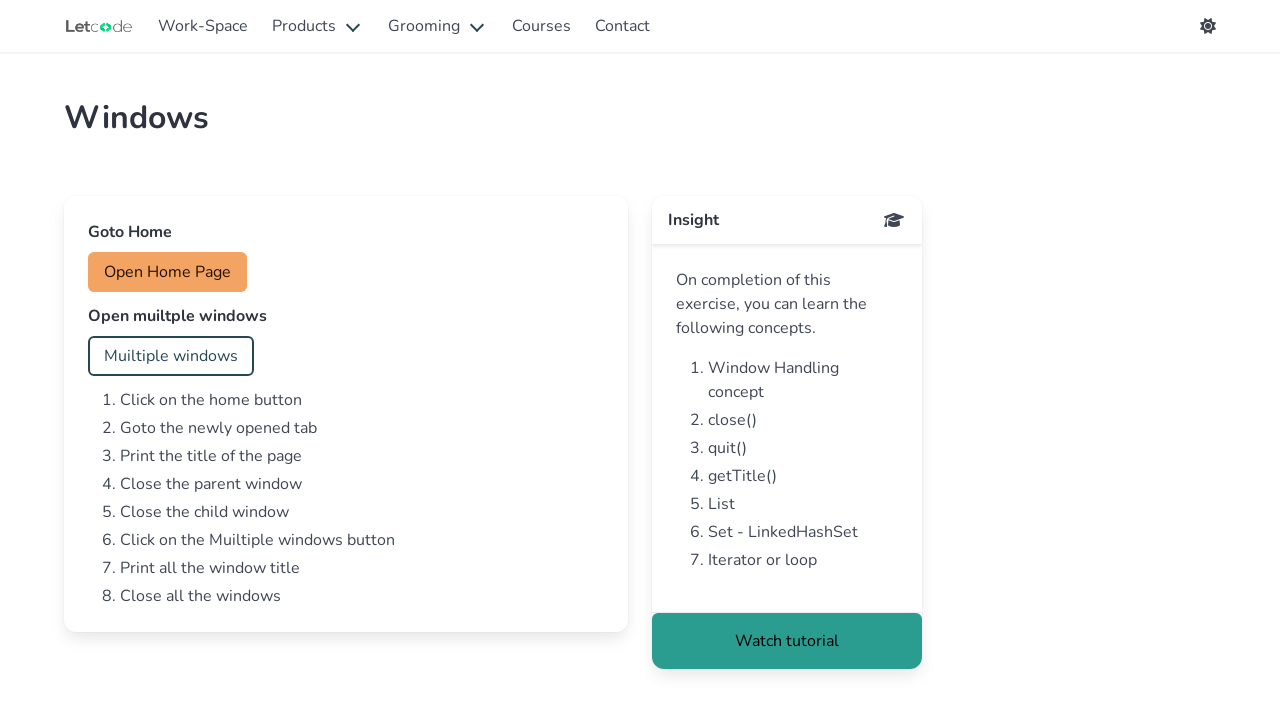

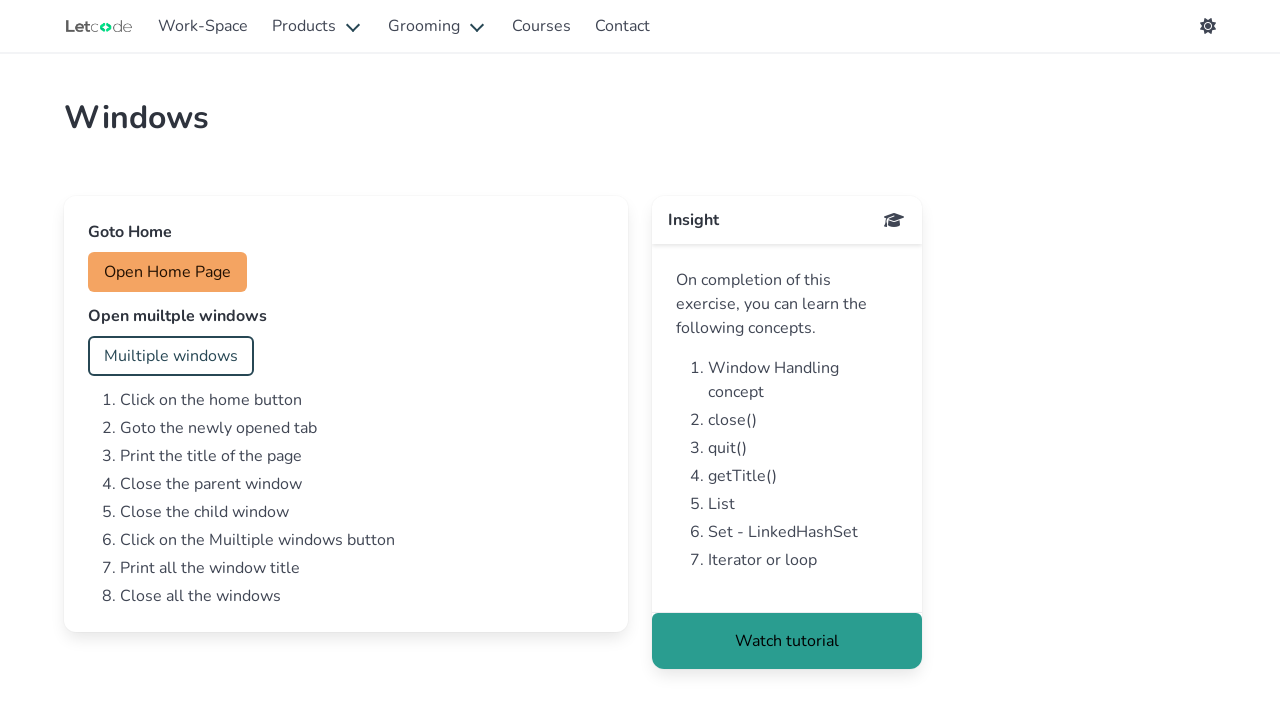